Navigates to the Rahul Shetty Academy Selenium Practice page and verifies it loads successfully

Starting URL: https://rahulshettyacademy.com/seleniumPractise/#/

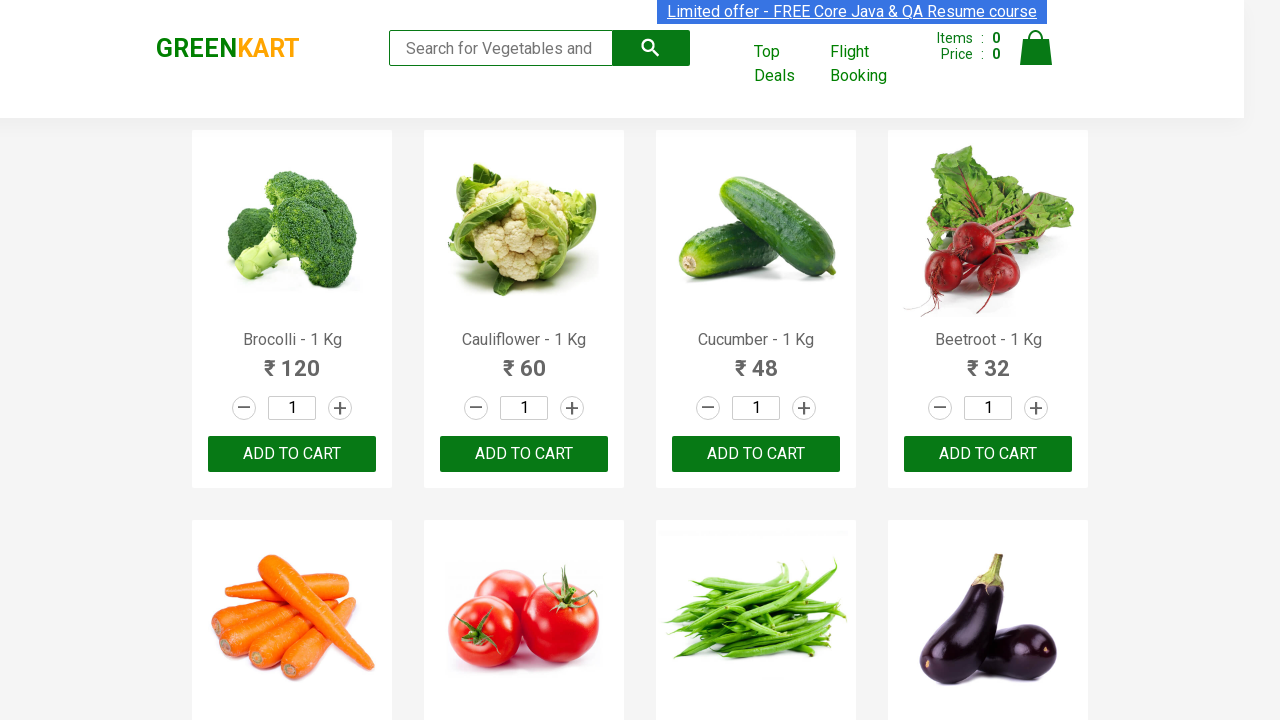

Waited for page DOM to fully load
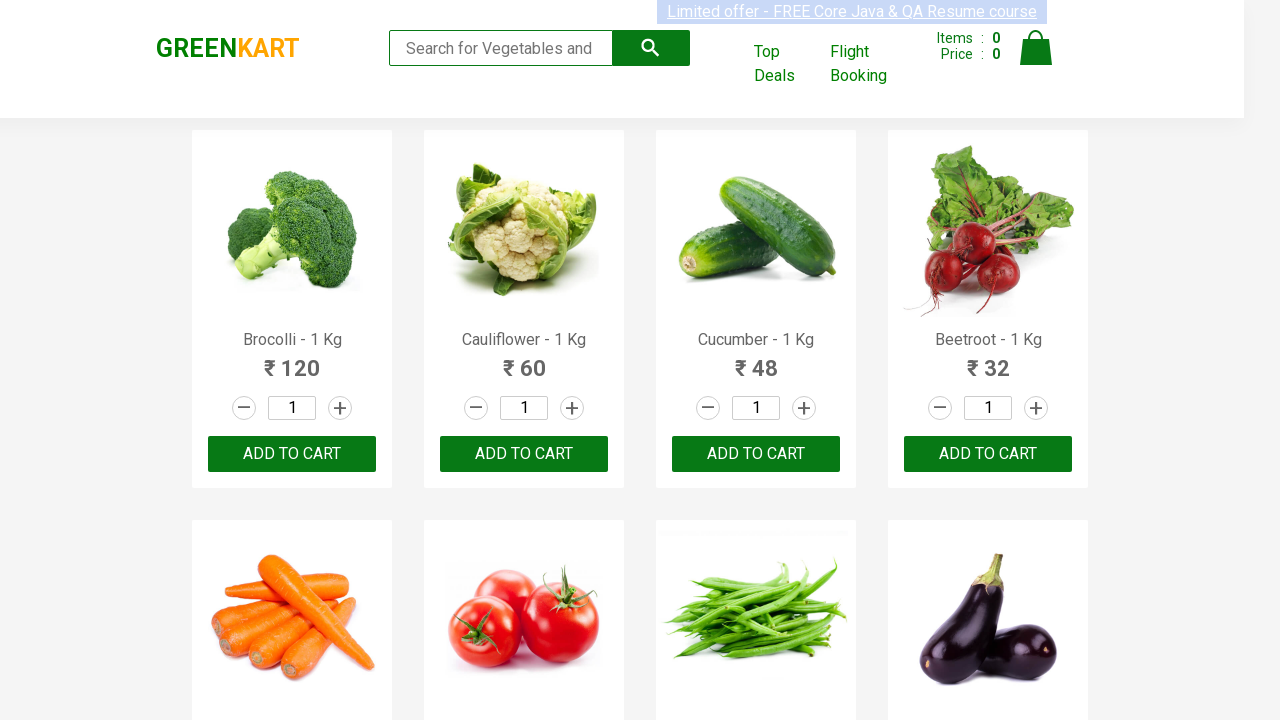

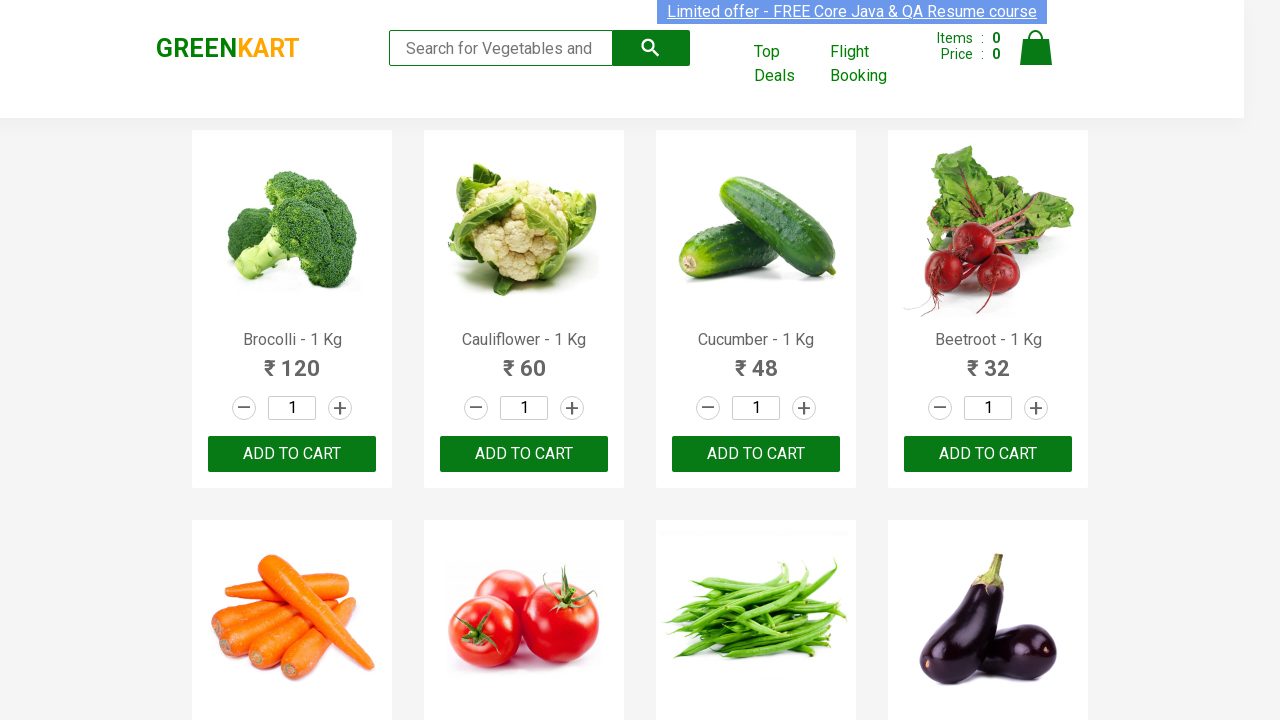